Fills out a simple form with personal information (name, surname, city, country) and submits it

Starting URL: http://suninjuly.github.io/simple_form_find_task.html

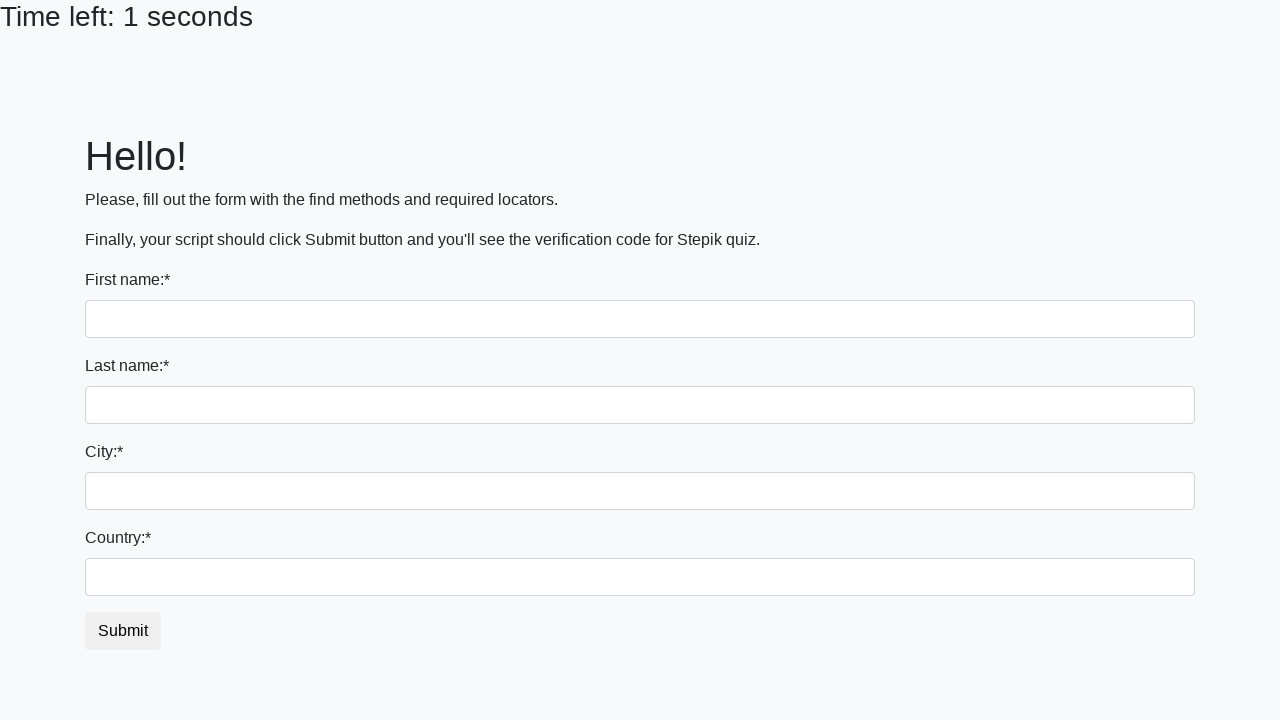

Filled first name field with 'Ivan' on body > div.container > form > div:nth-child(1) > input
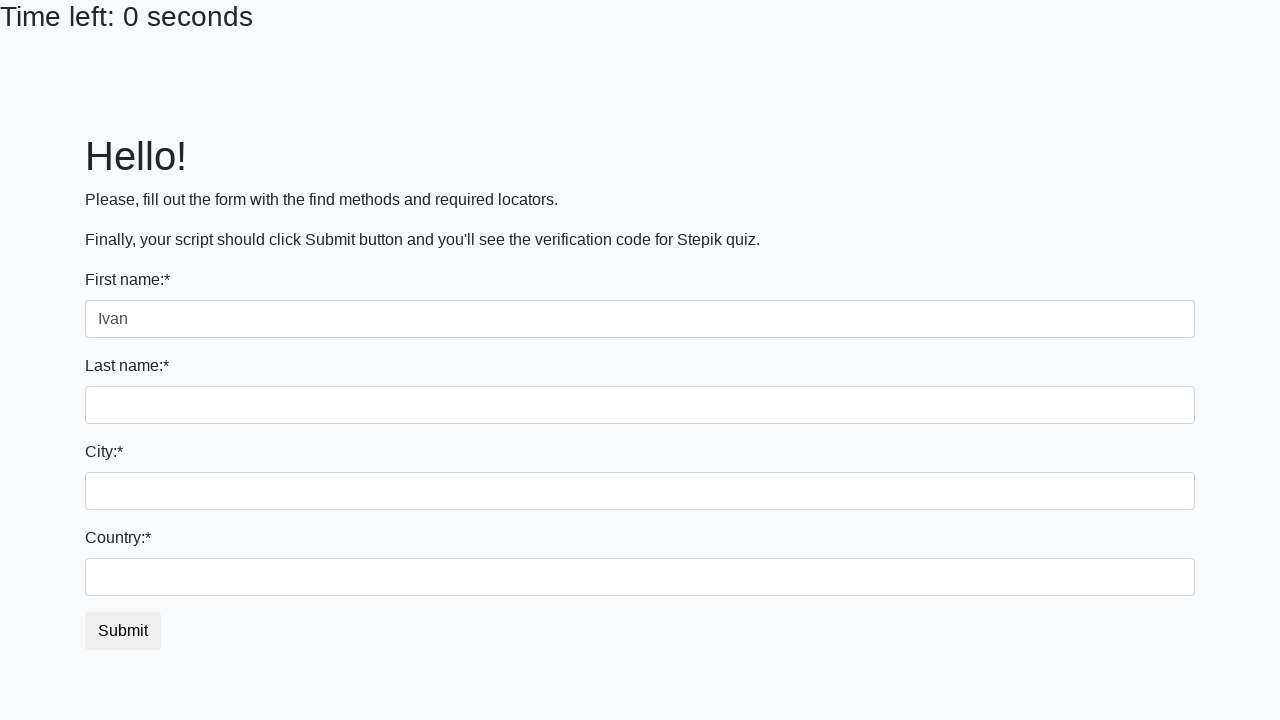

Filled last name field with 'Petrov' on body > div.container > form > div:nth-child(2) > input
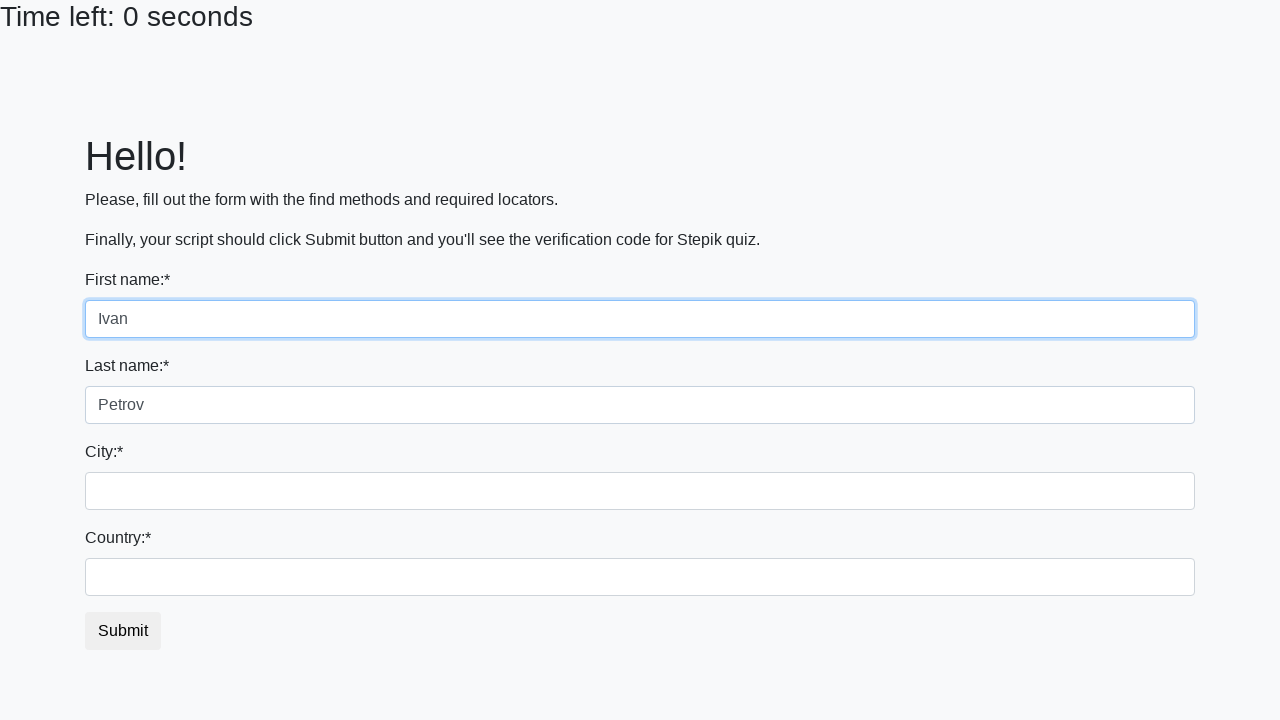

Filled city field with 'Smolensk' on body > div.container > form > div:nth-child(3) > input
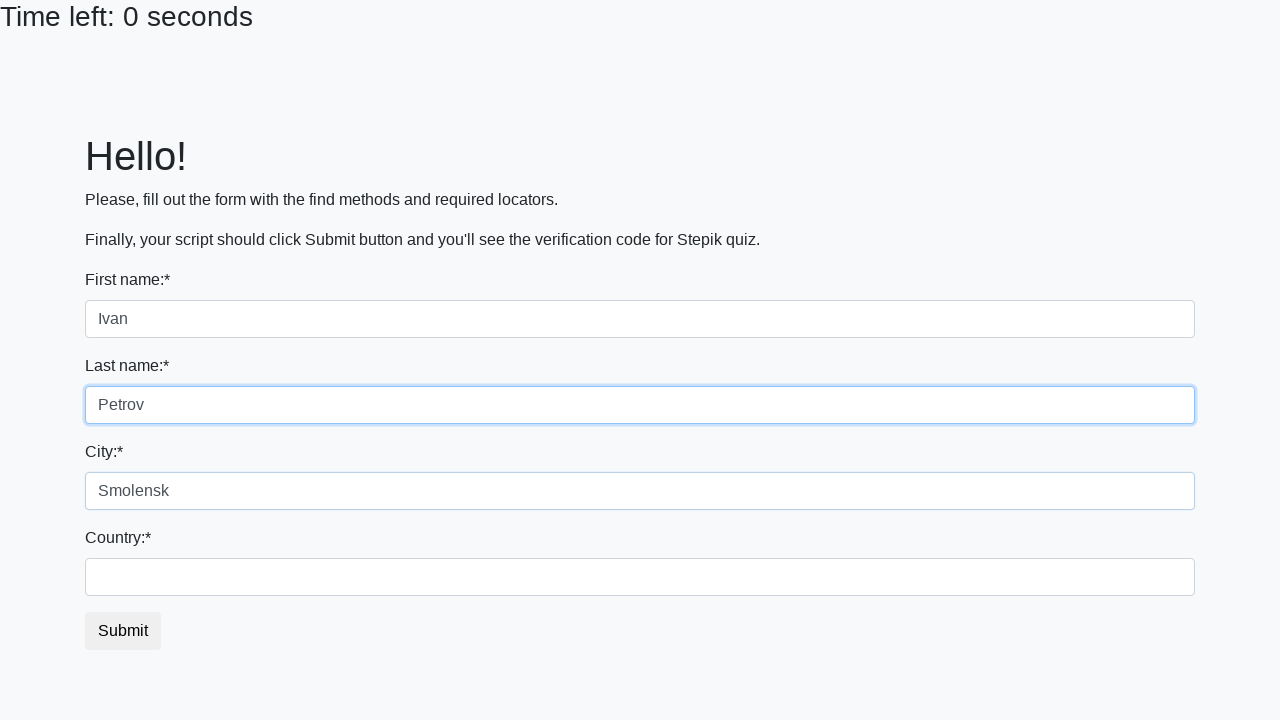

Filled country field with 'Russia' on #country
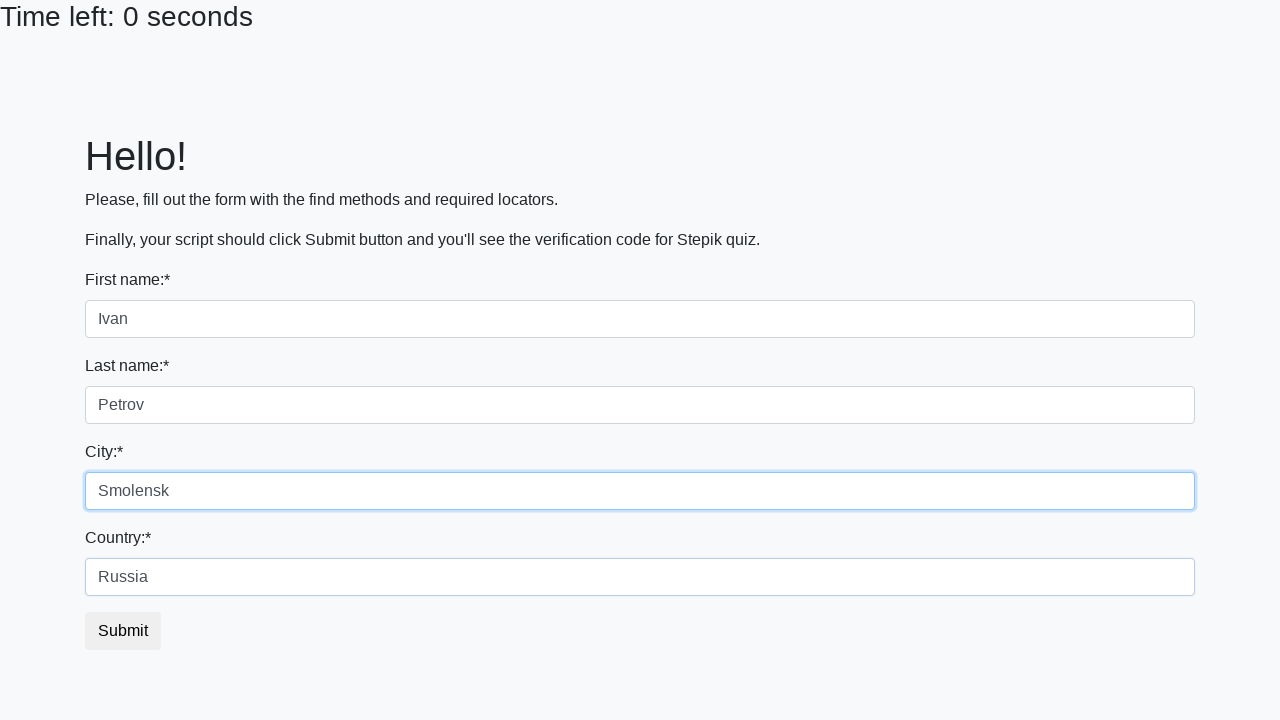

Clicked submit button to submit the form at (123, 631) on #submit_button
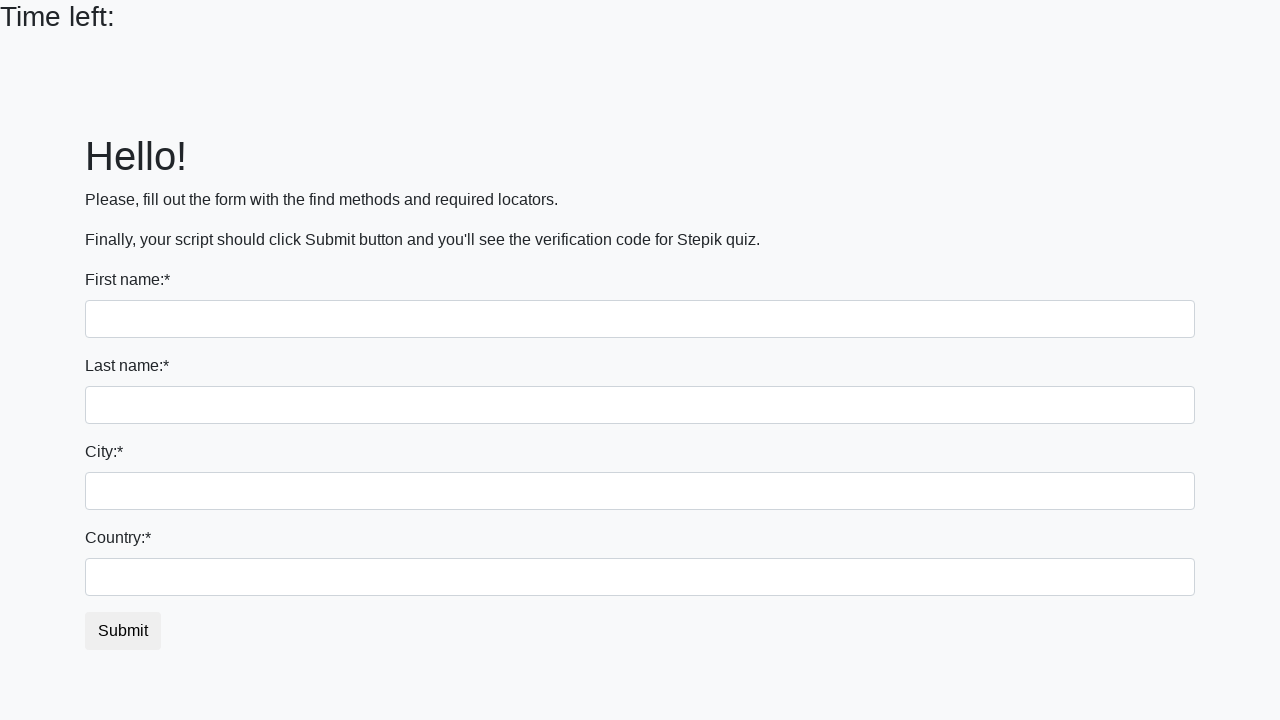

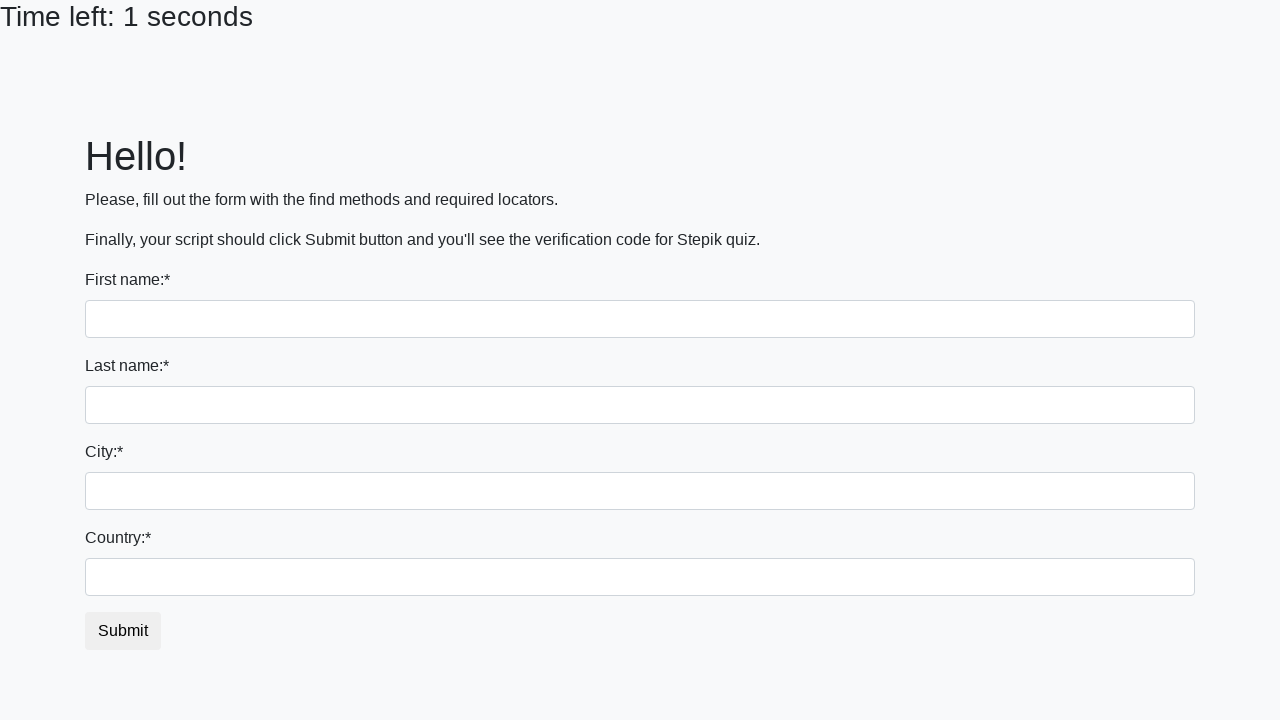